Tests drag and drop functionality by dragging an element from source to target location on a jQuery UI demo page

Starting URL: http://jqueryui.com/resources/demos/droppable/default.html

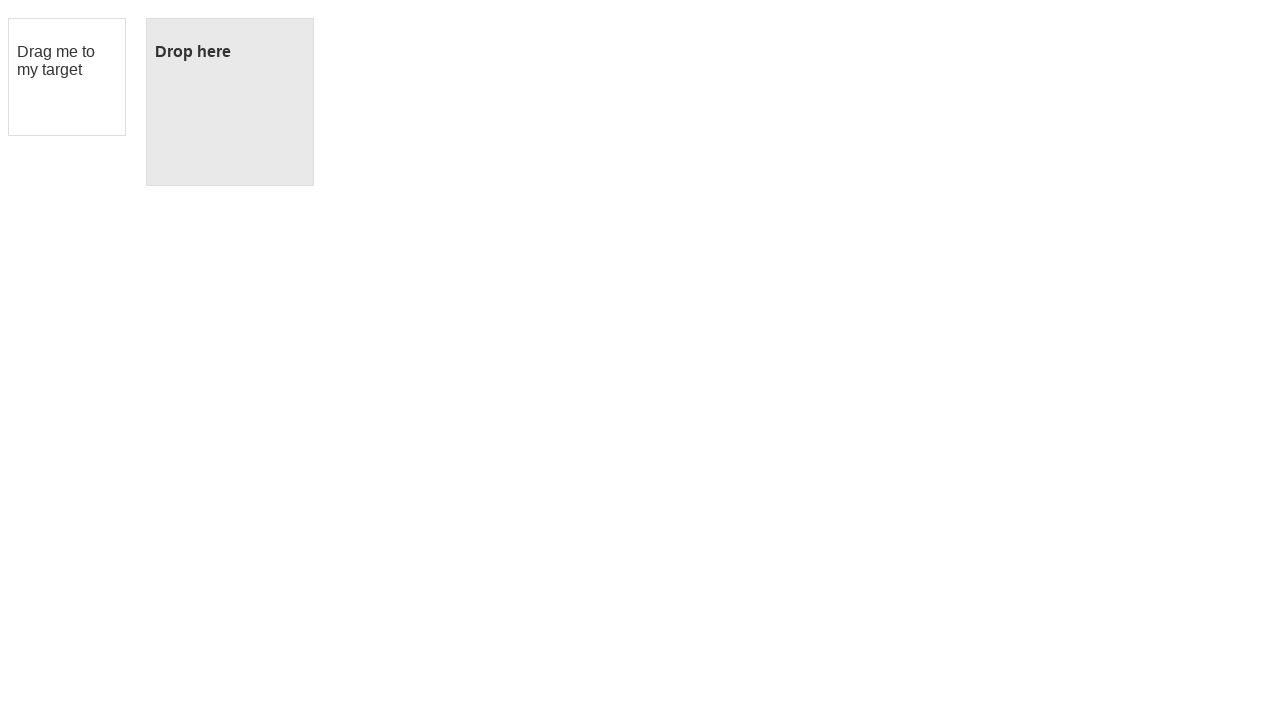

Located the draggable element with id 'draggable'
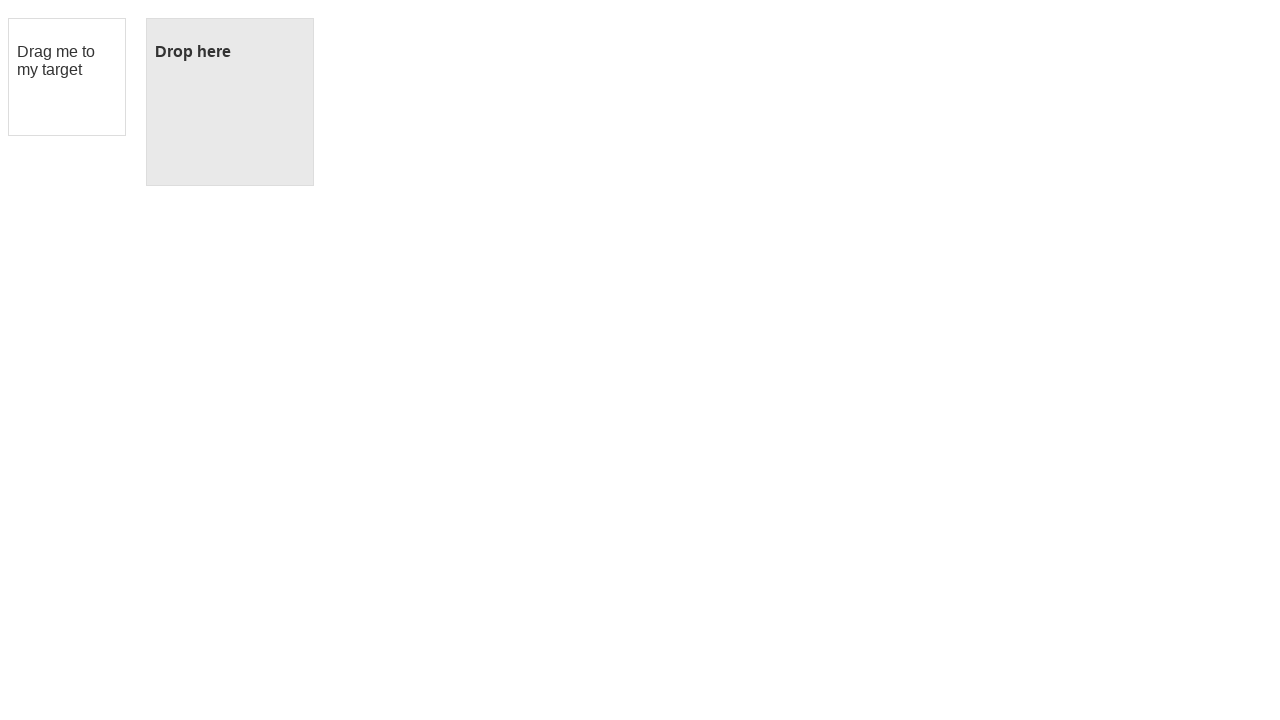

Located the droppable target element with id 'droppable'
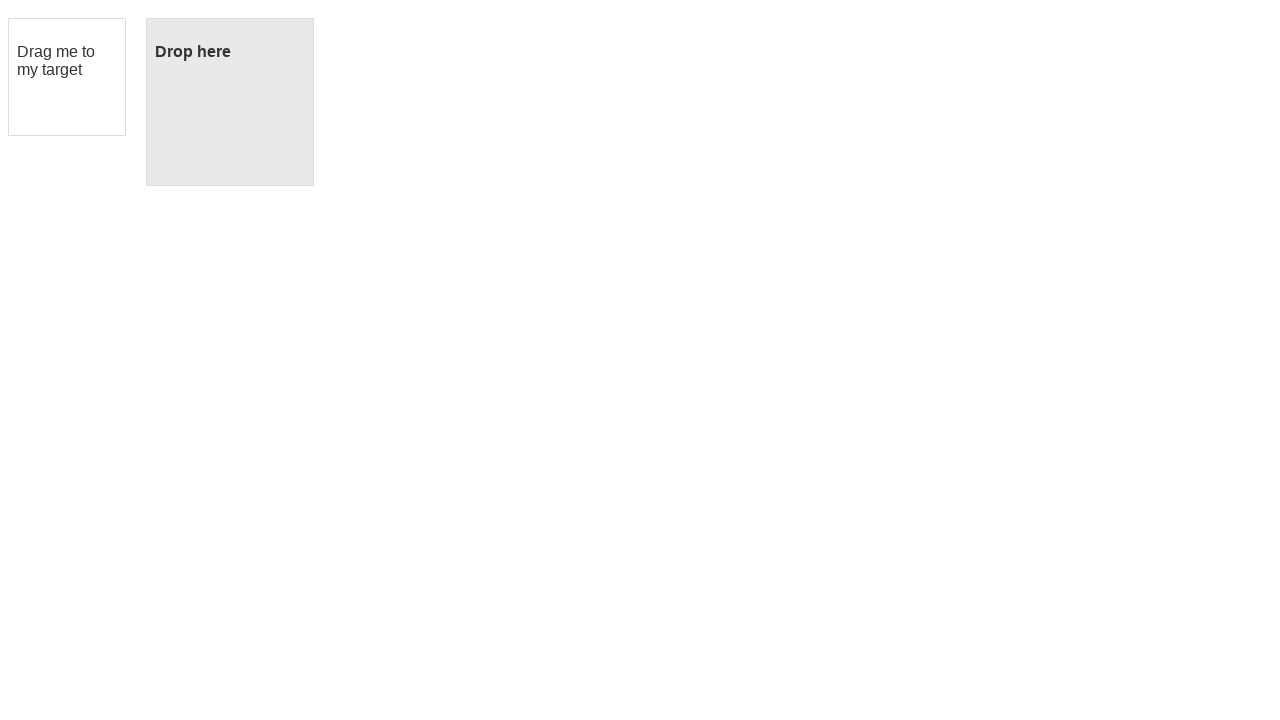

Dragged element from source to droppable target location at (230, 102)
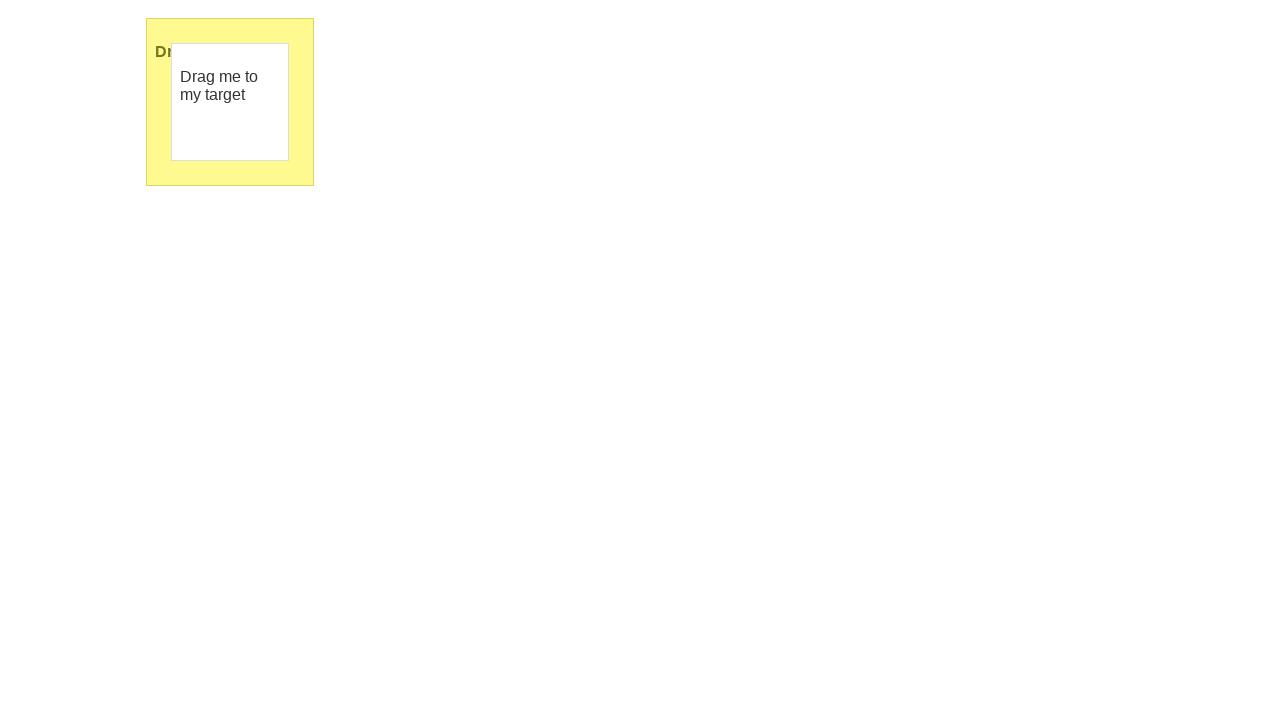

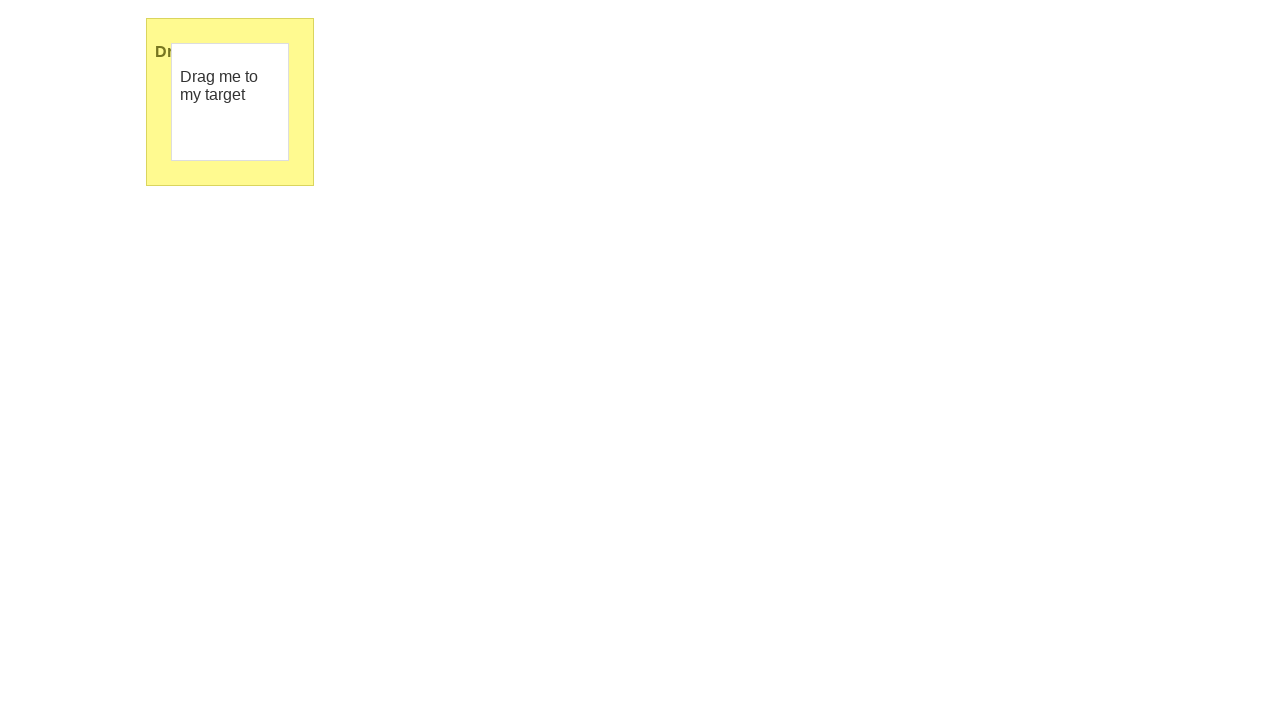